Tests drag and drop functionality on jQuery UI demo page by dragging an element into a droppable area within an iframe

Starting URL: https://jqueryui.com/droppable/

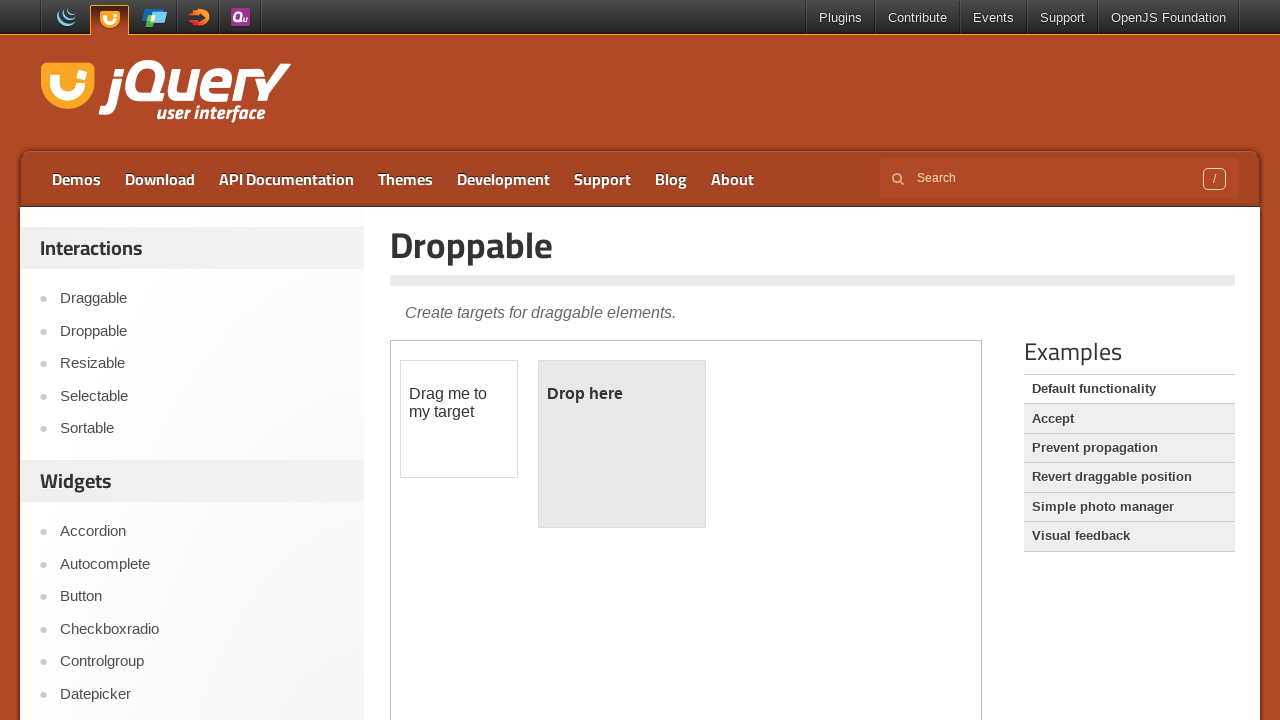

Located the first iframe containing the drag and drop demo
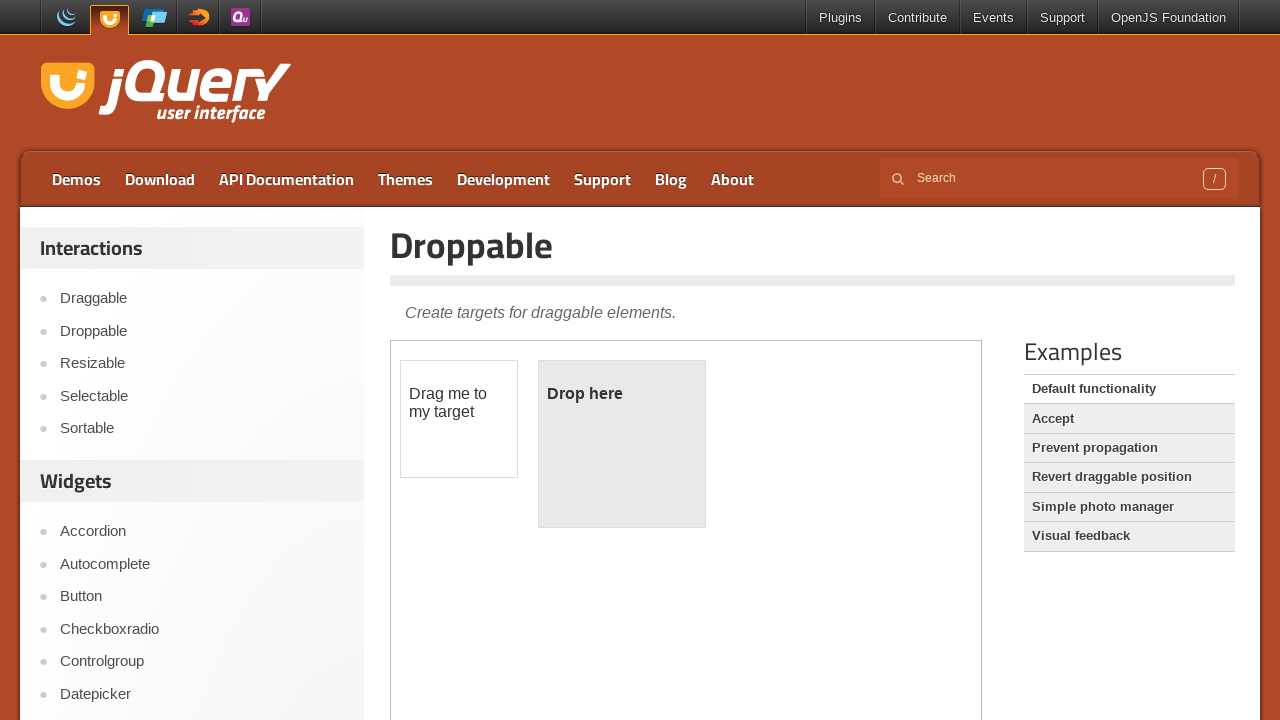

Located the draggable element with id 'draggable'
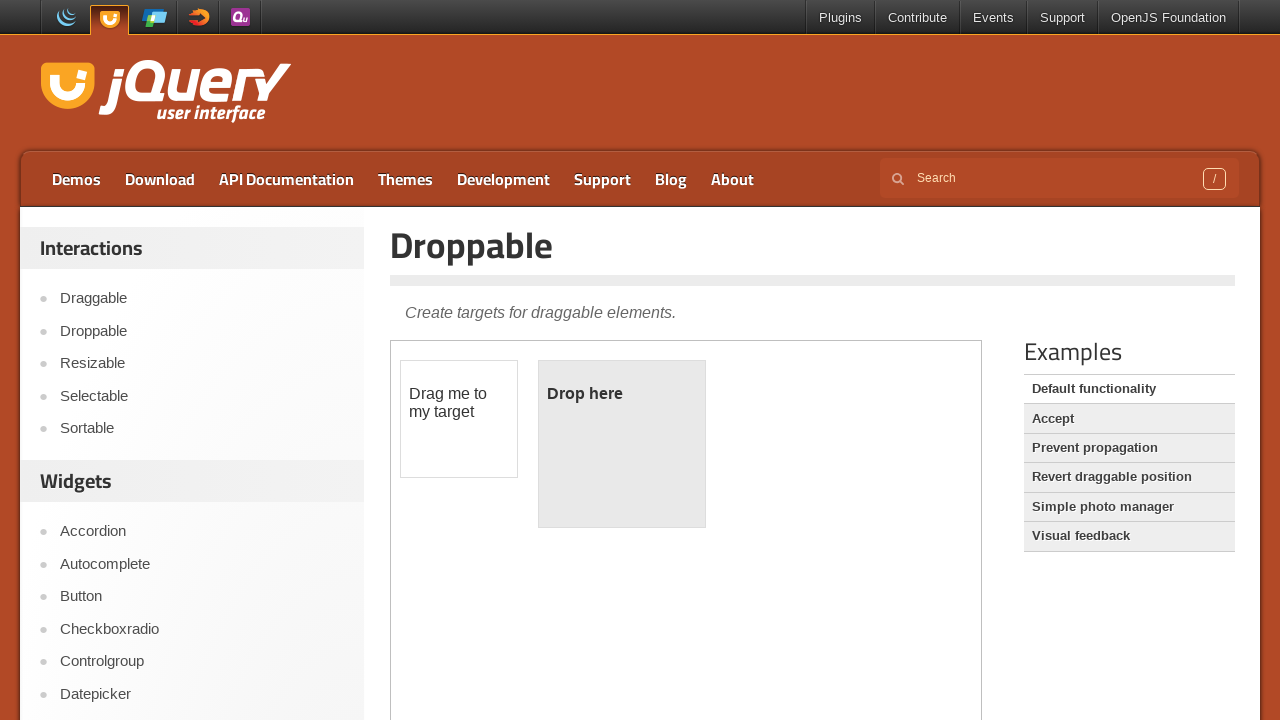

Located the droppable element with id 'droppable'
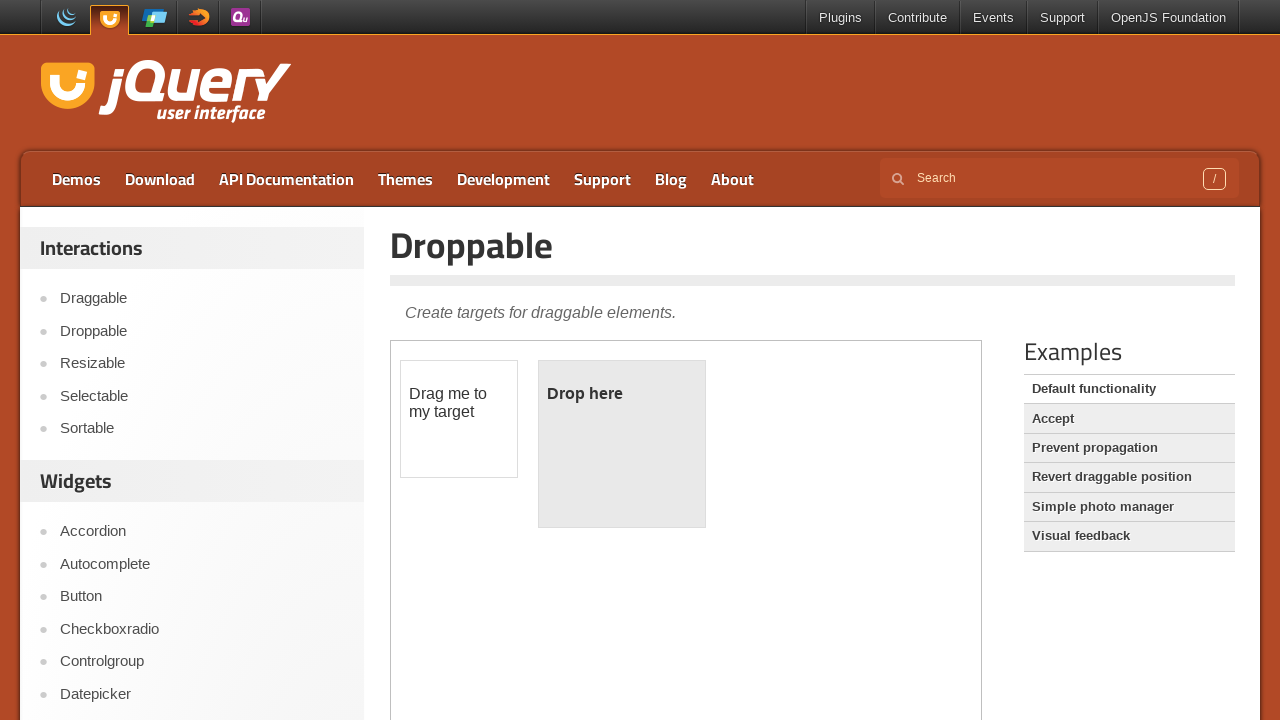

Performed drag and drop operation from draggable to droppable element at (622, 444)
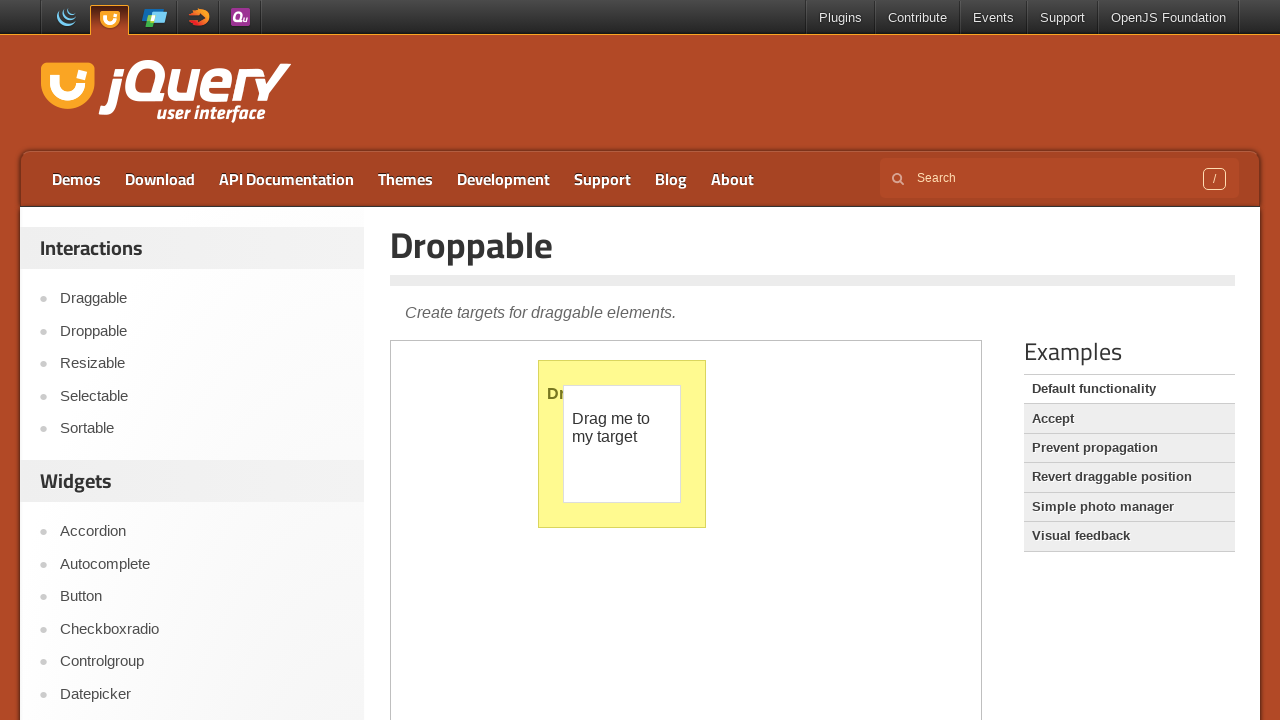

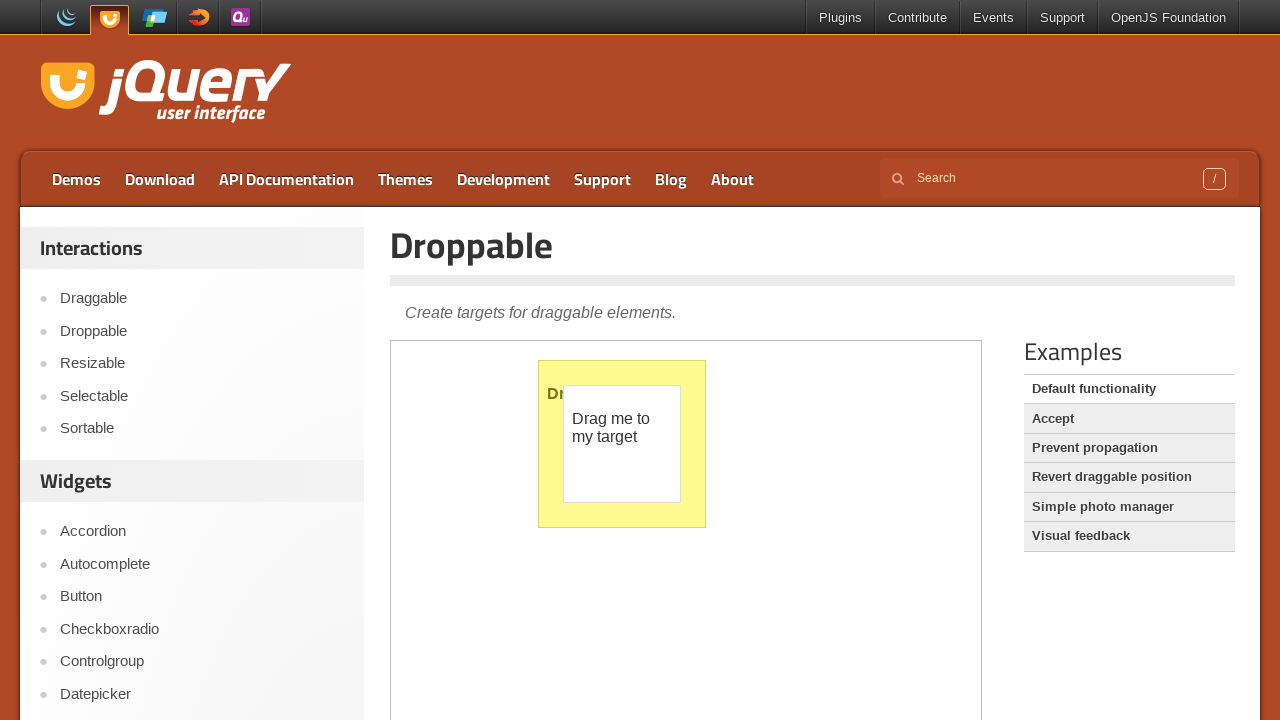